Navigates to JPL Space image gallery and clicks the full image button to view the featured Mars image in a lightbox.

Starting URL: https://data-class-jpl-space.s3.amazonaws.com/JPL_Space/index.html

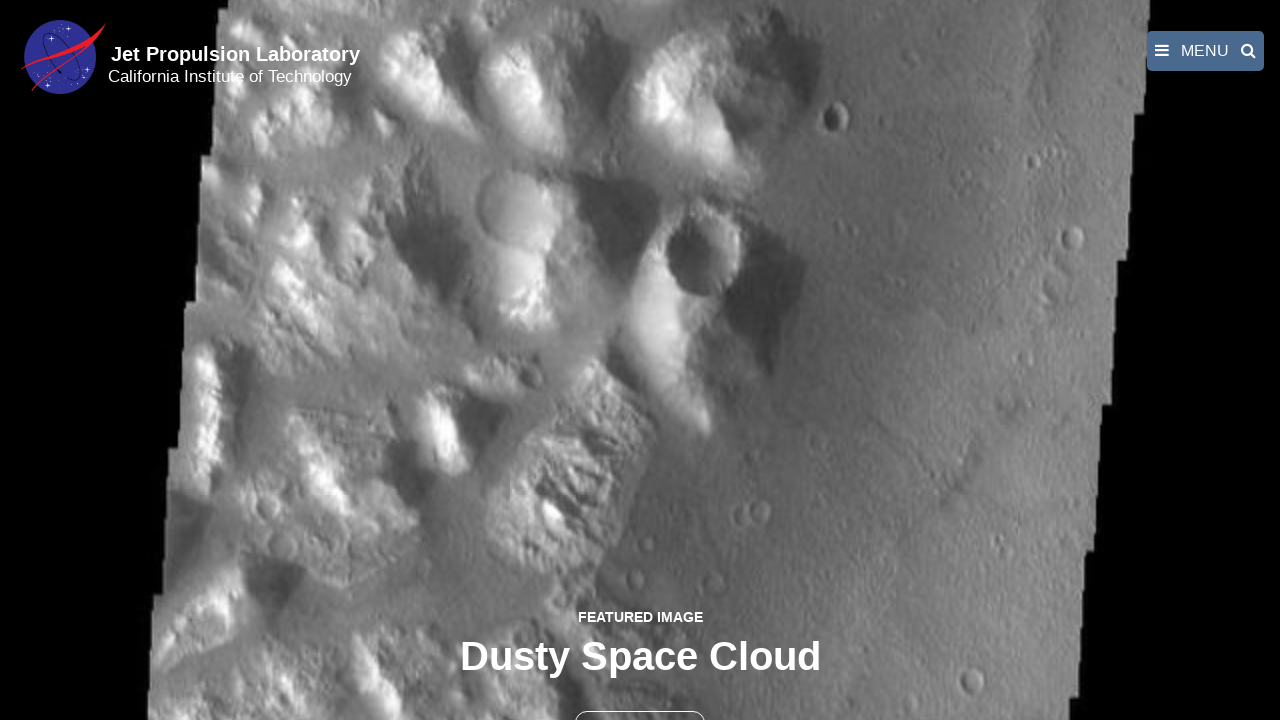

Navigated to JPL Space image gallery
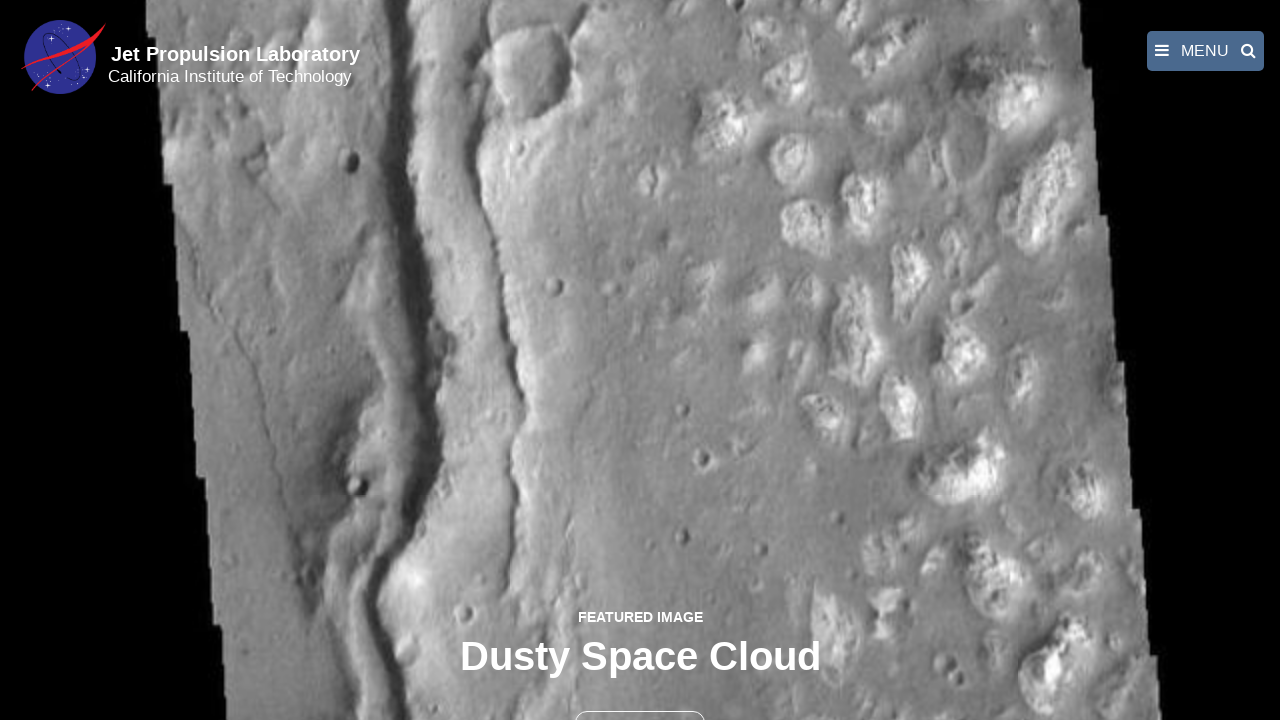

Clicked the full image button to view featured Mars image at (640, 699) on button >> nth=1
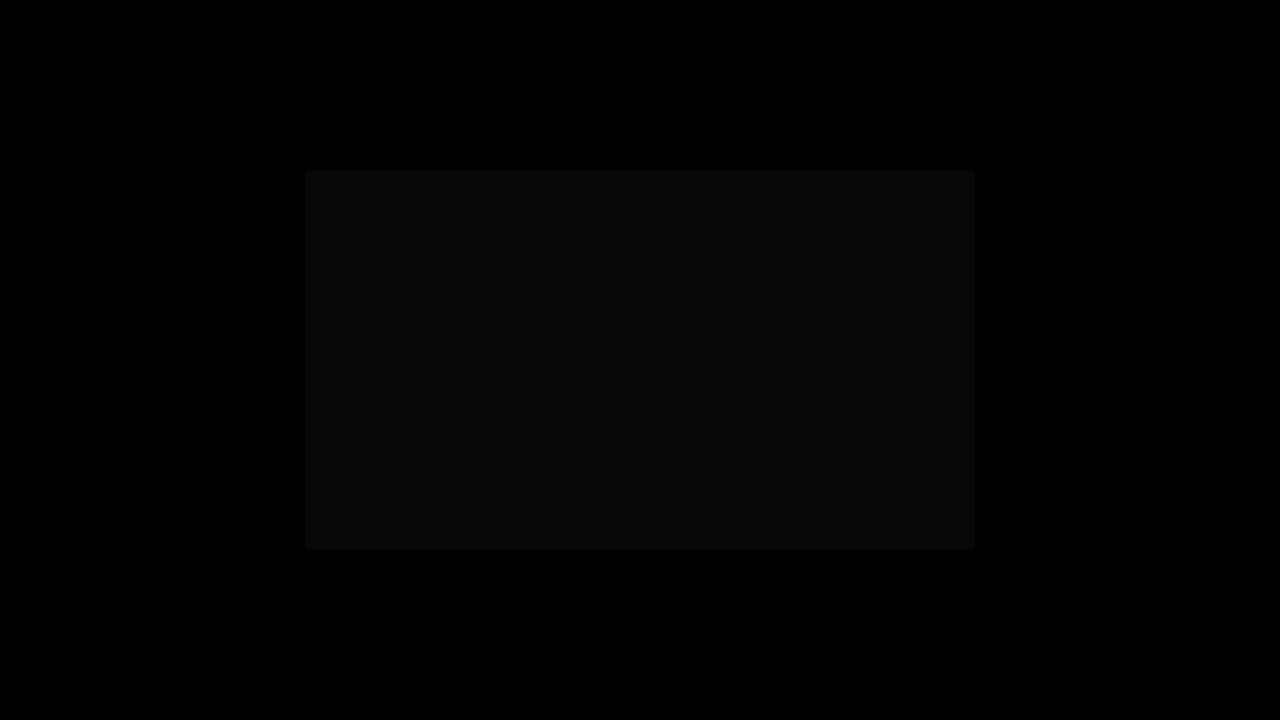

Featured Mars image loaded in lightbox
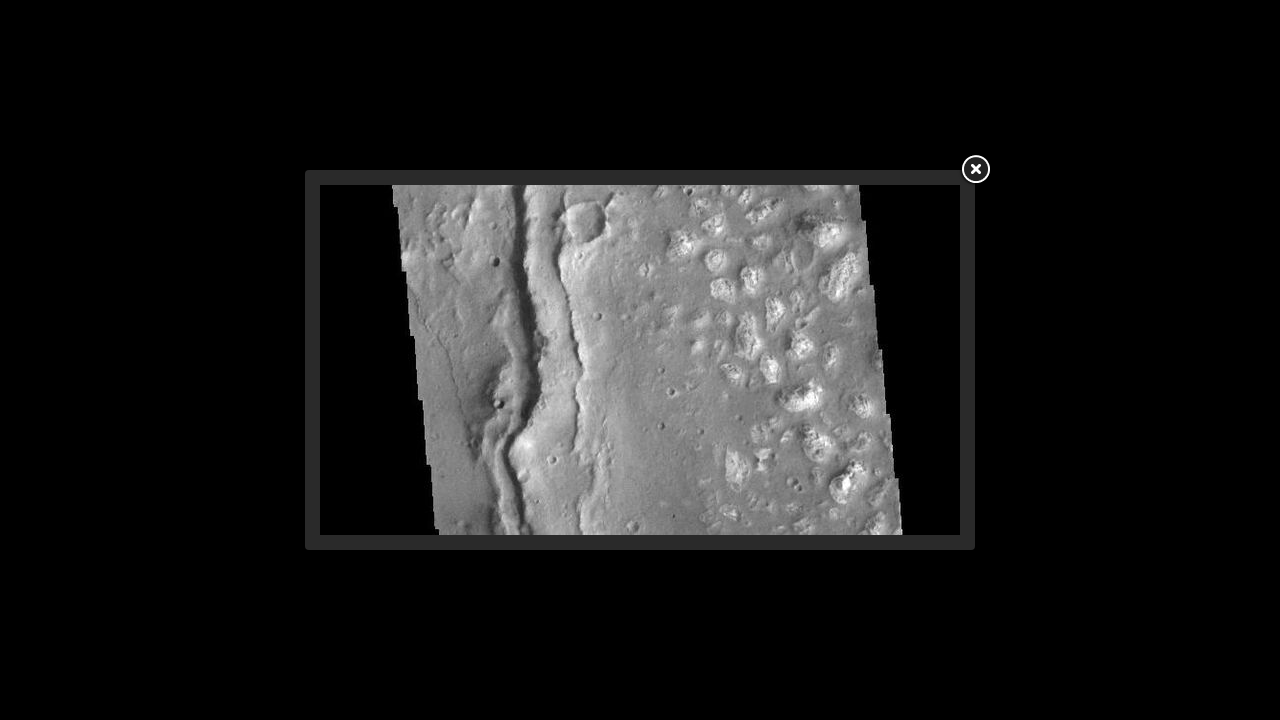

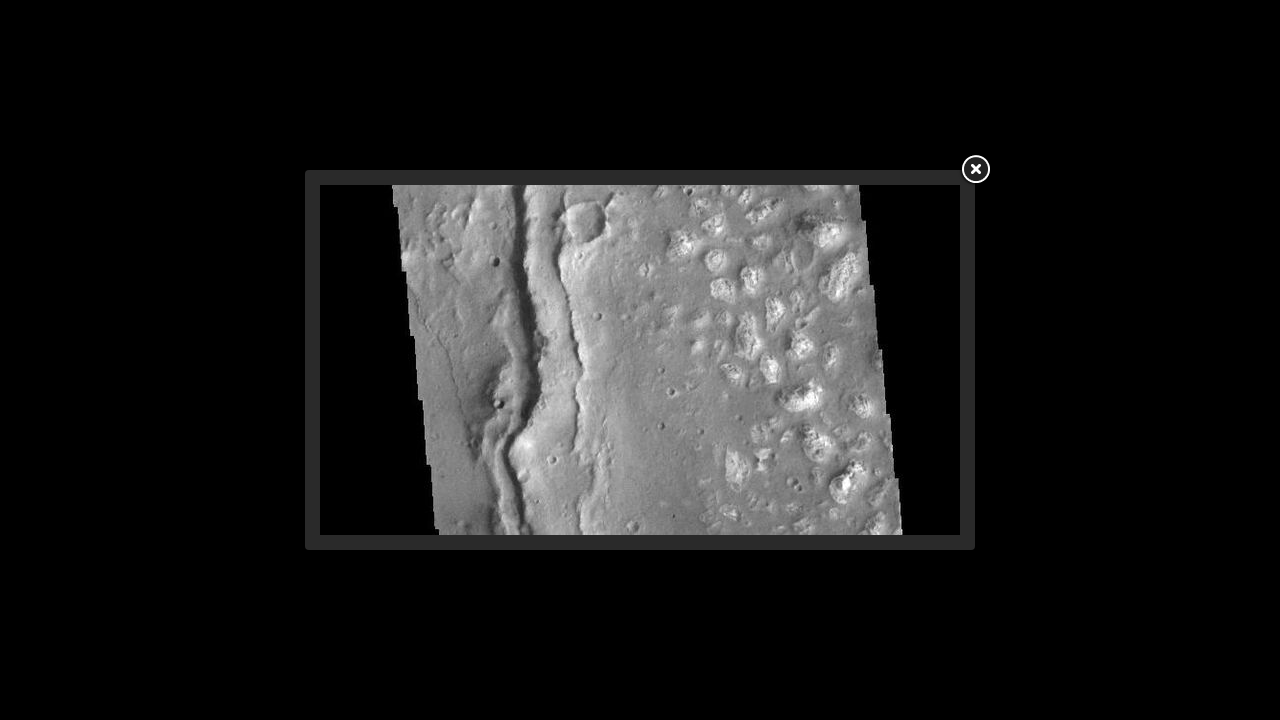